Tests datepicker functionality by opening a date picker widget and selecting a specific date (January 10, 2025) using month, year dropdowns and day selection from the calendar grid.

Starting URL: https://testautomationpractice.blogspot.com/

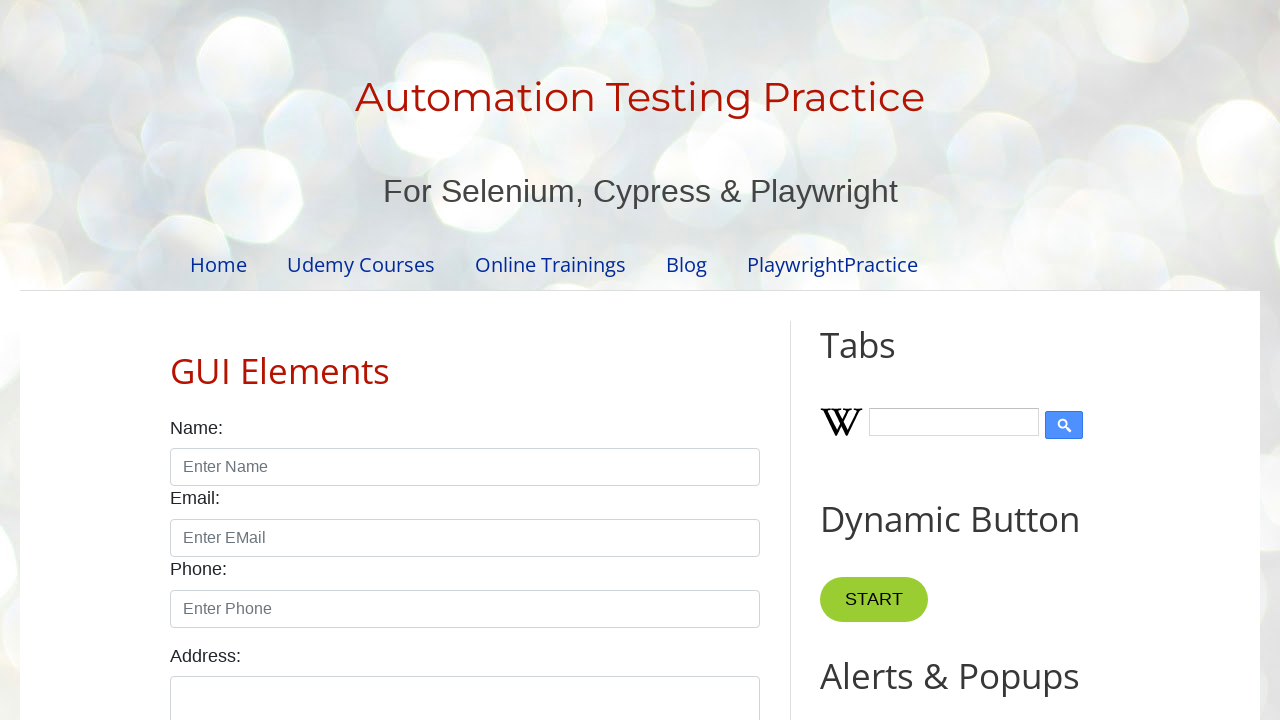

Clicked on date input field to open datepicker at (520, 360) on #txtDate
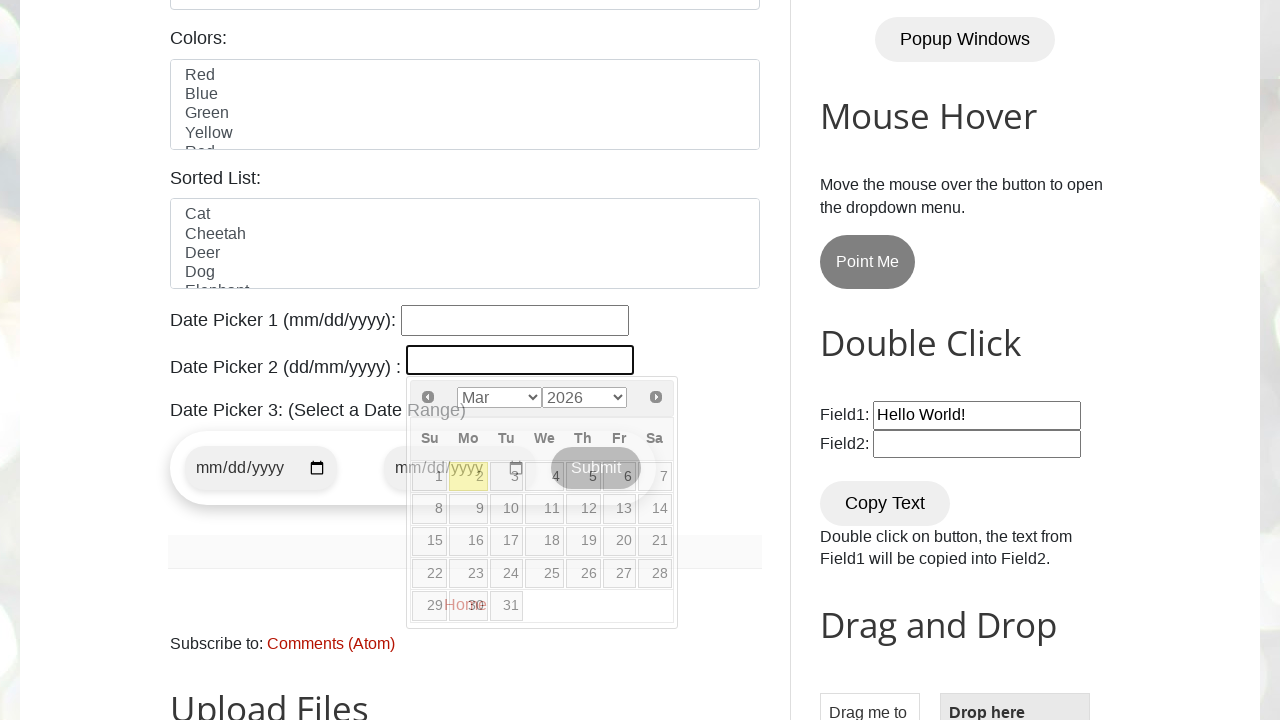

Selected January from month dropdown on select.ui-datepicker-month
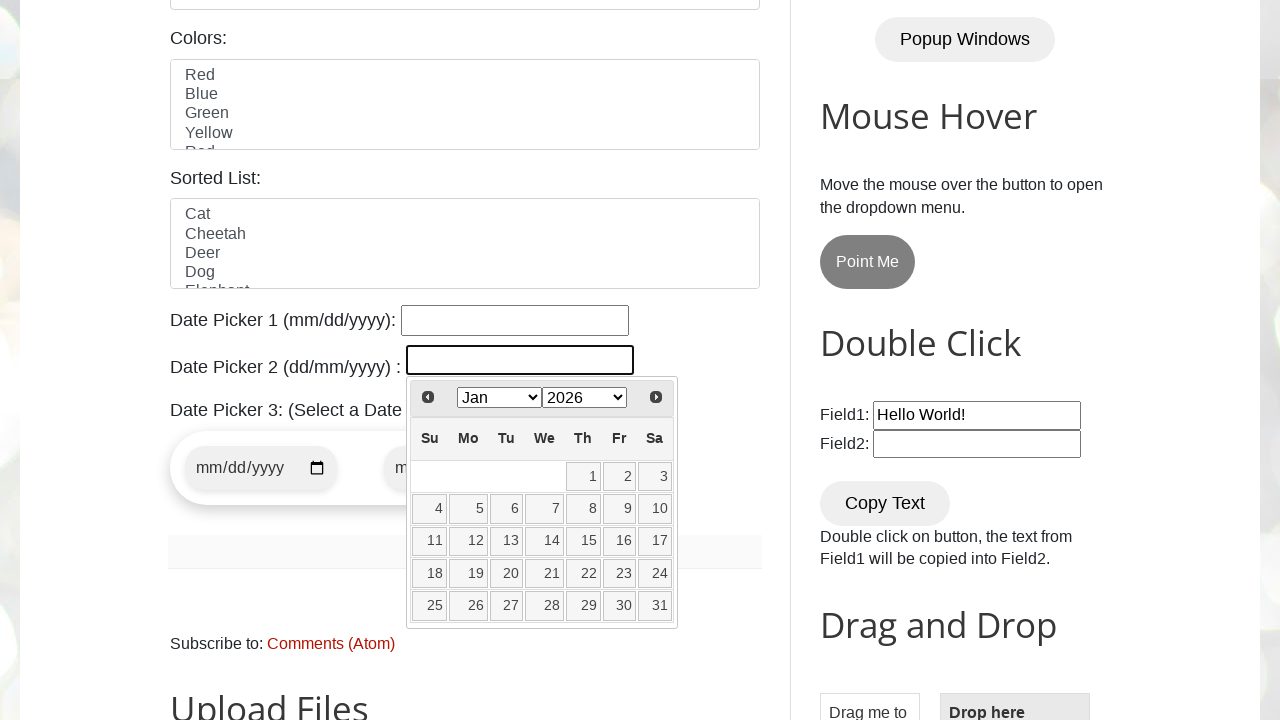

Selected 2025 from year dropdown on select.ui-datepicker-year
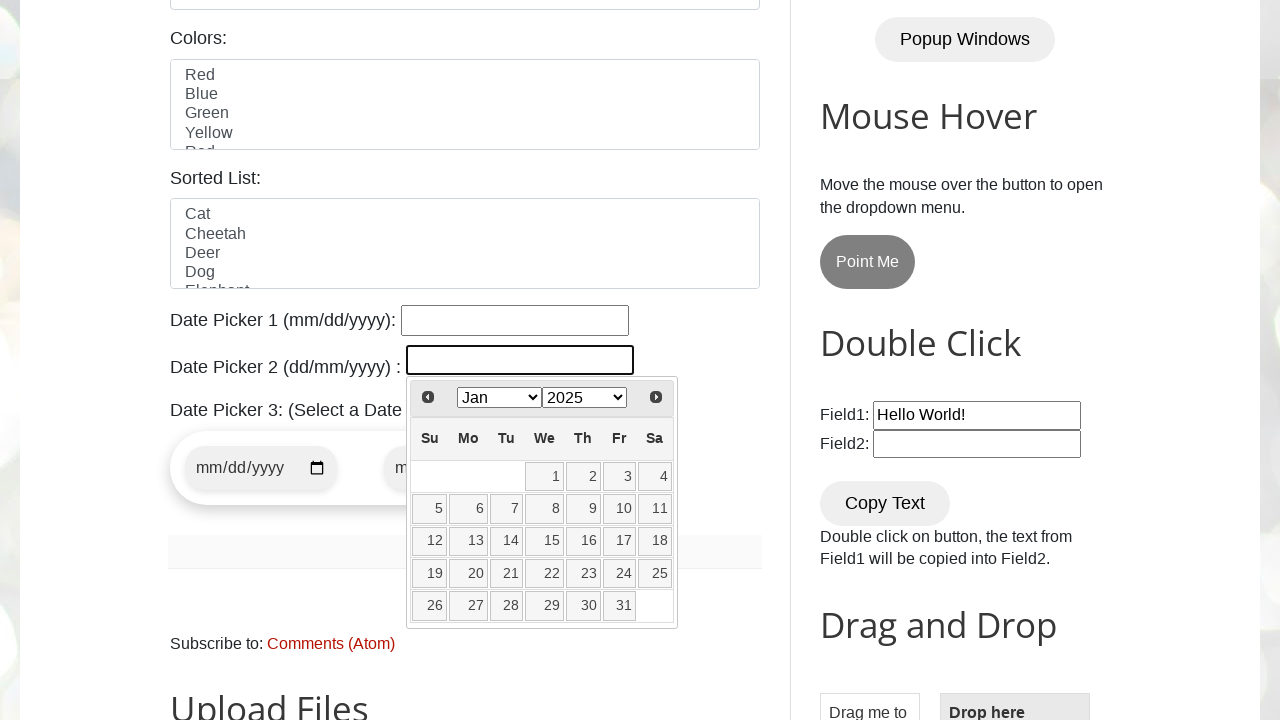

Located calendar with 31 day options
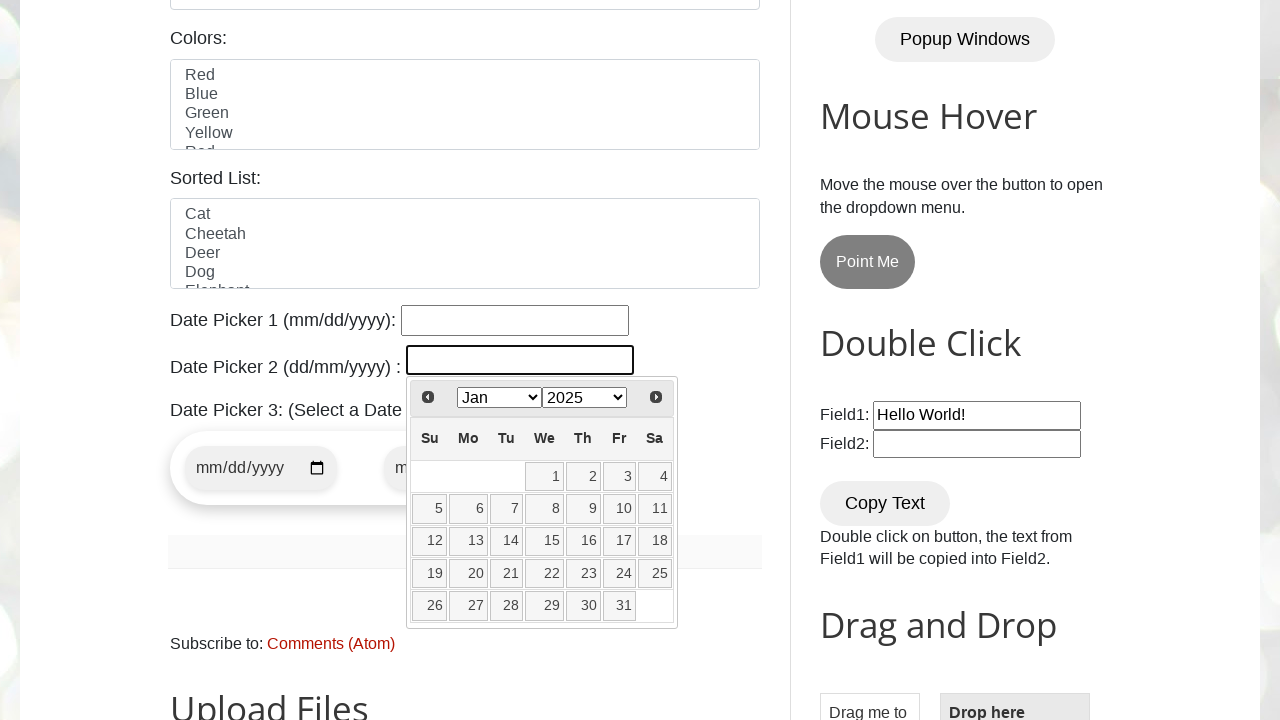

Clicked on day 10 in the calendar grid at (619, 509) on table.ui-datepicker-calendar tbody tr td a >> nth=9
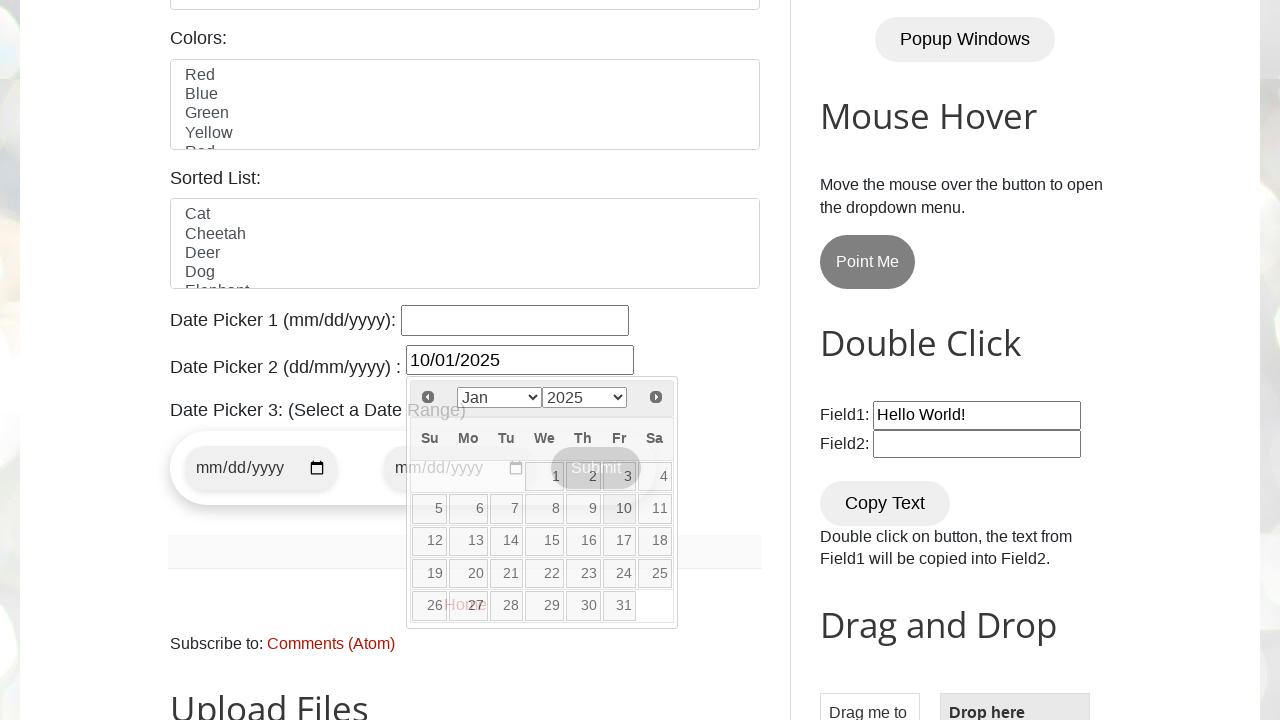

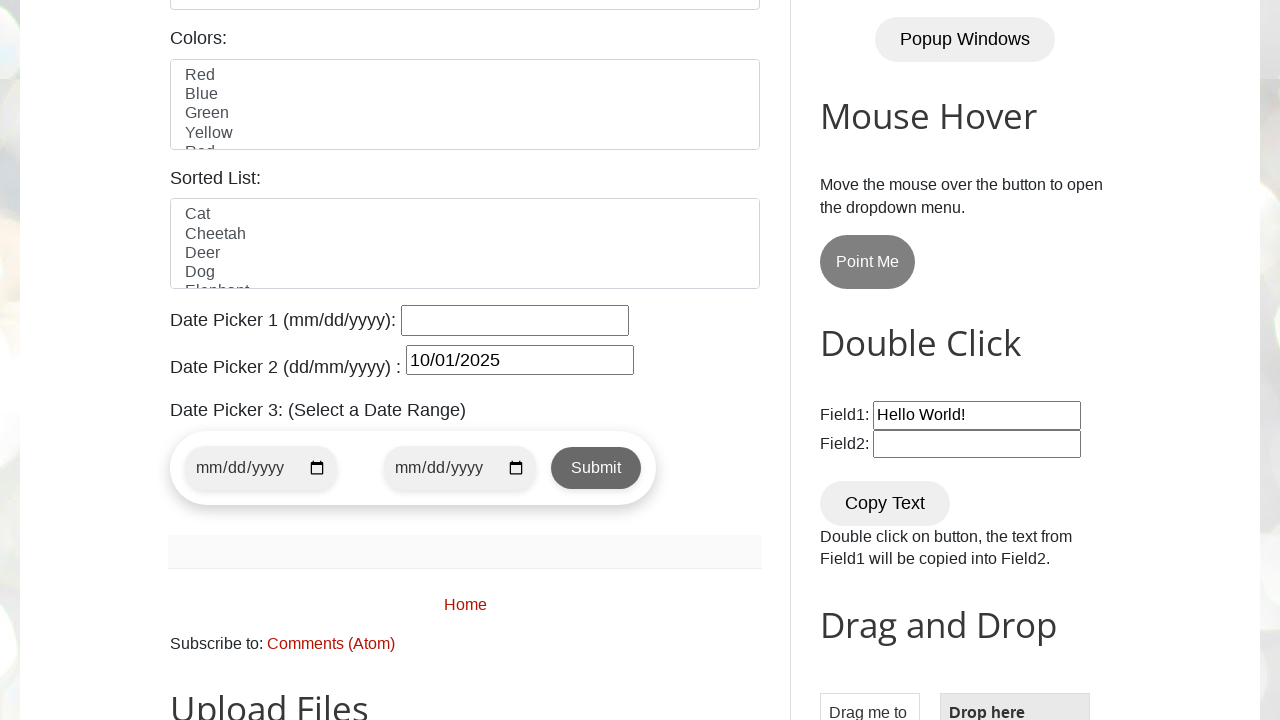